Tests that the todo counter displays the current number of todo items as they are added.

Starting URL: https://demo.playwright.dev/todomvc

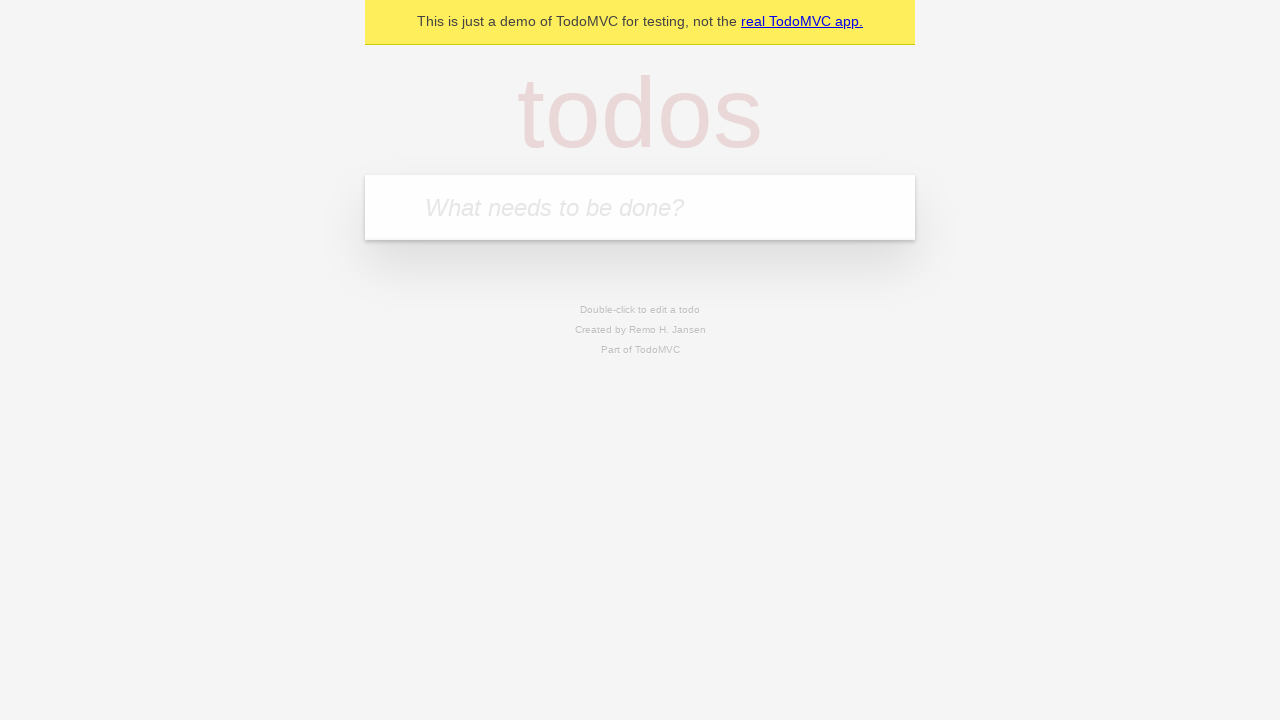

Filled todo input with 'buy some cheese' on internal:attr=[placeholder="What needs to be done?"i]
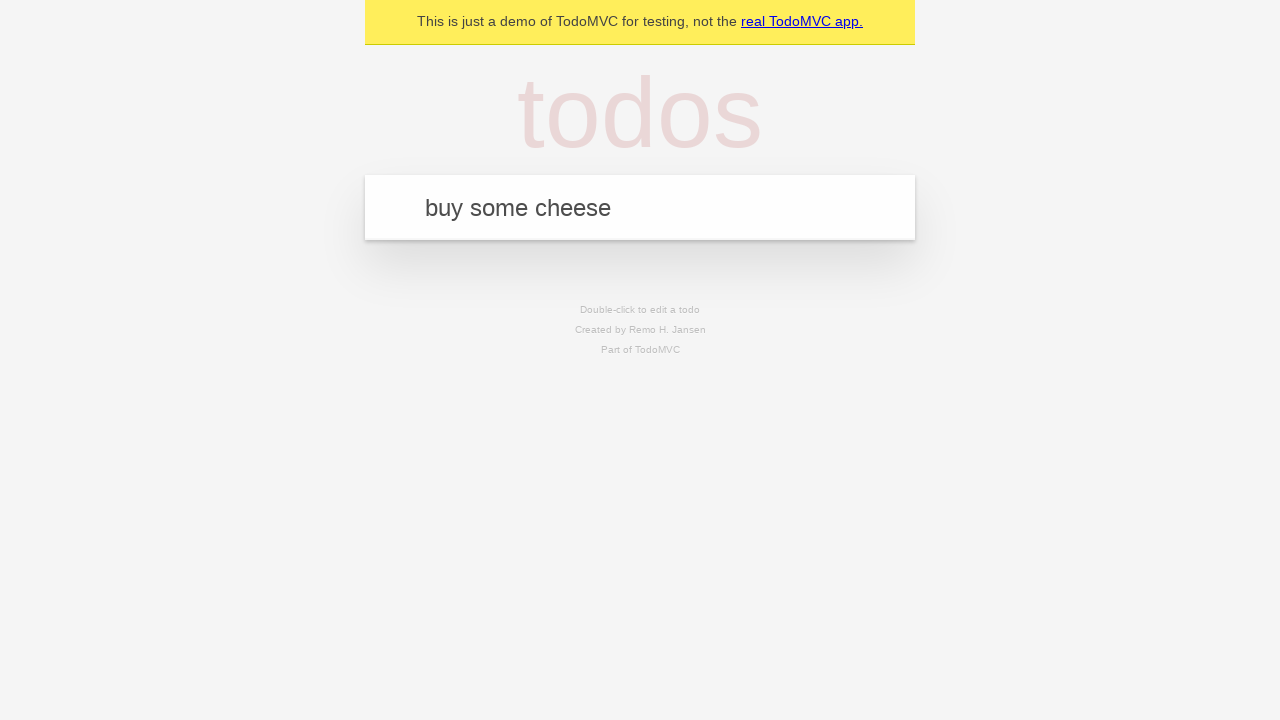

Pressed Enter to add first todo item on internal:attr=[placeholder="What needs to be done?"i]
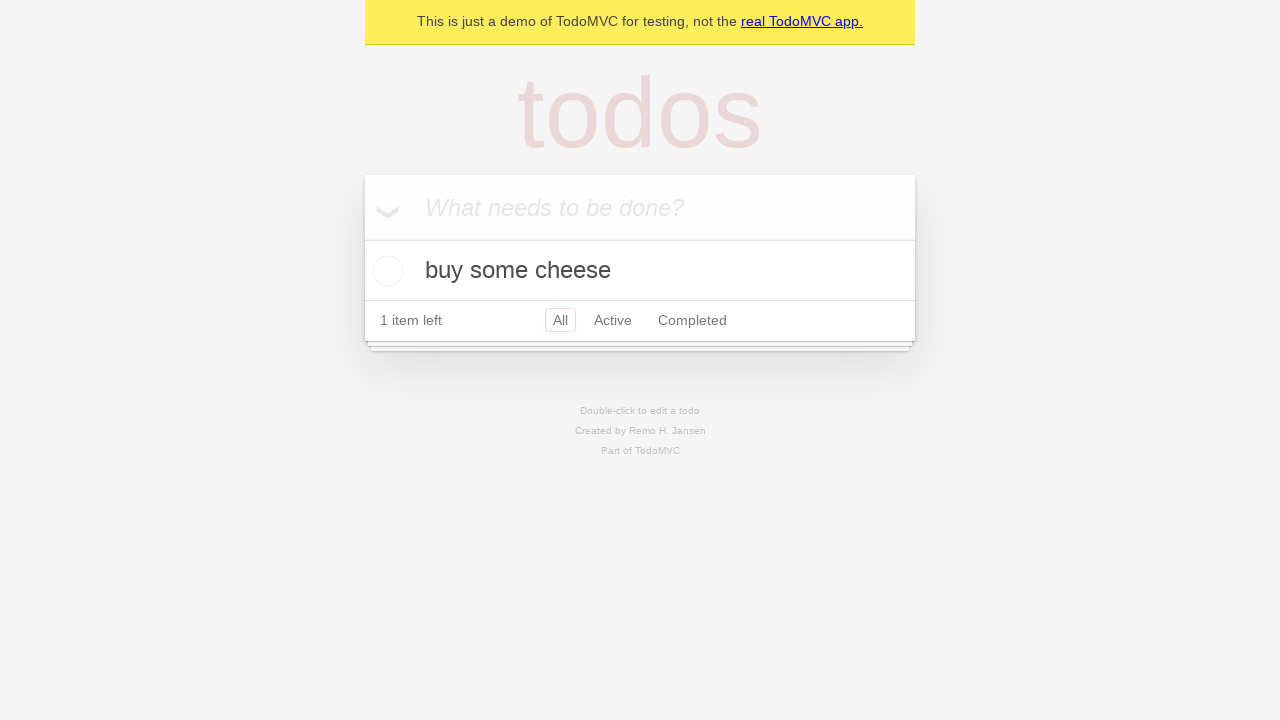

Todo counter appeared after adding first item
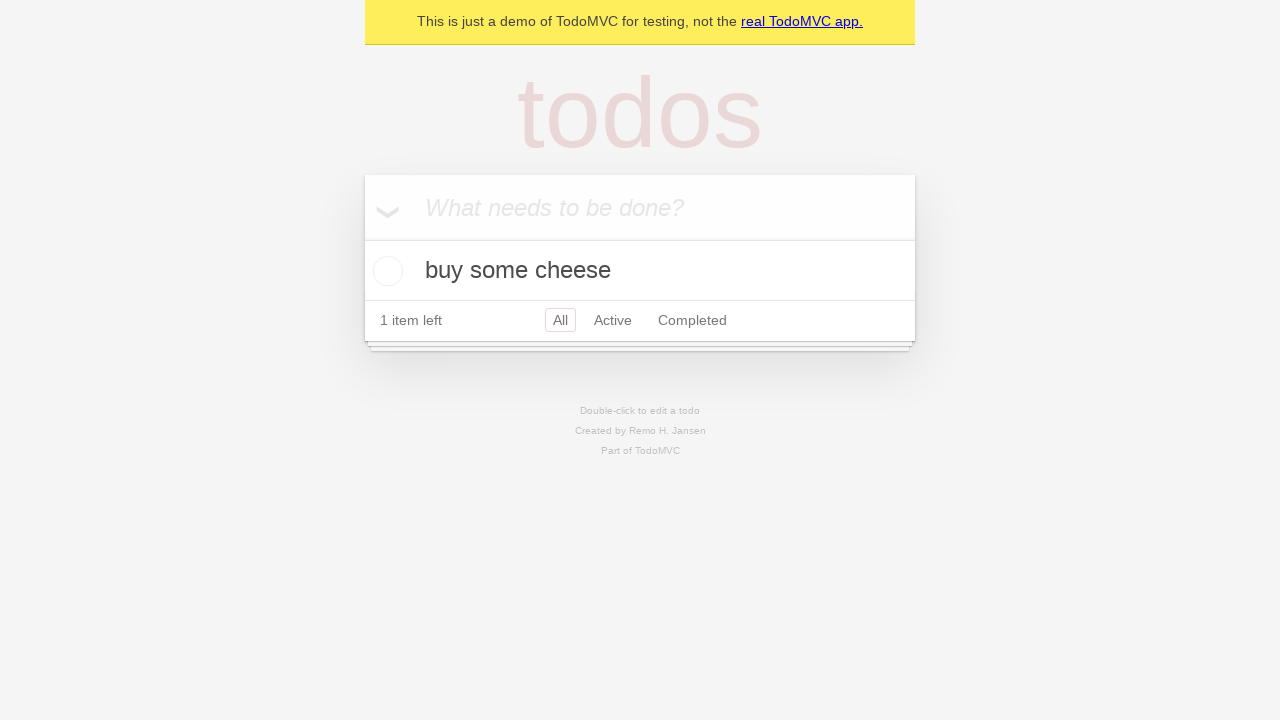

Filled todo input with 'feed the cat' on internal:attr=[placeholder="What needs to be done?"i]
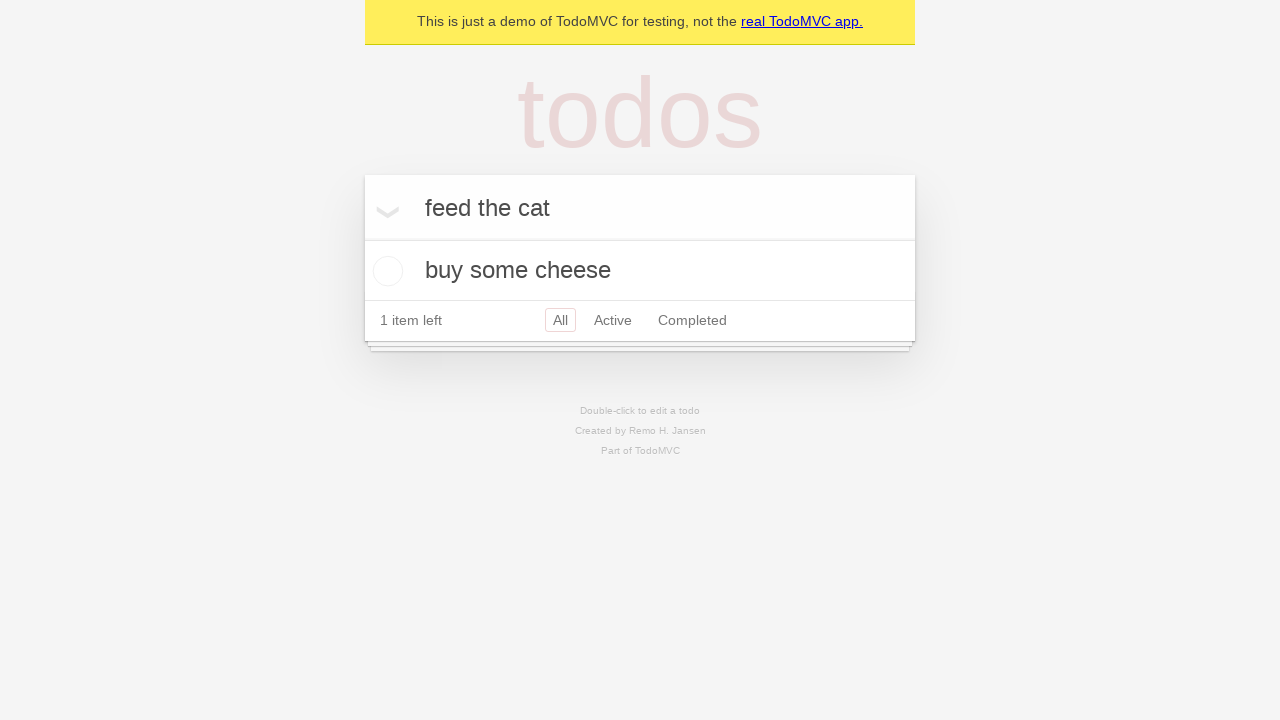

Pressed Enter to add second todo item on internal:attr=[placeholder="What needs to be done?"i]
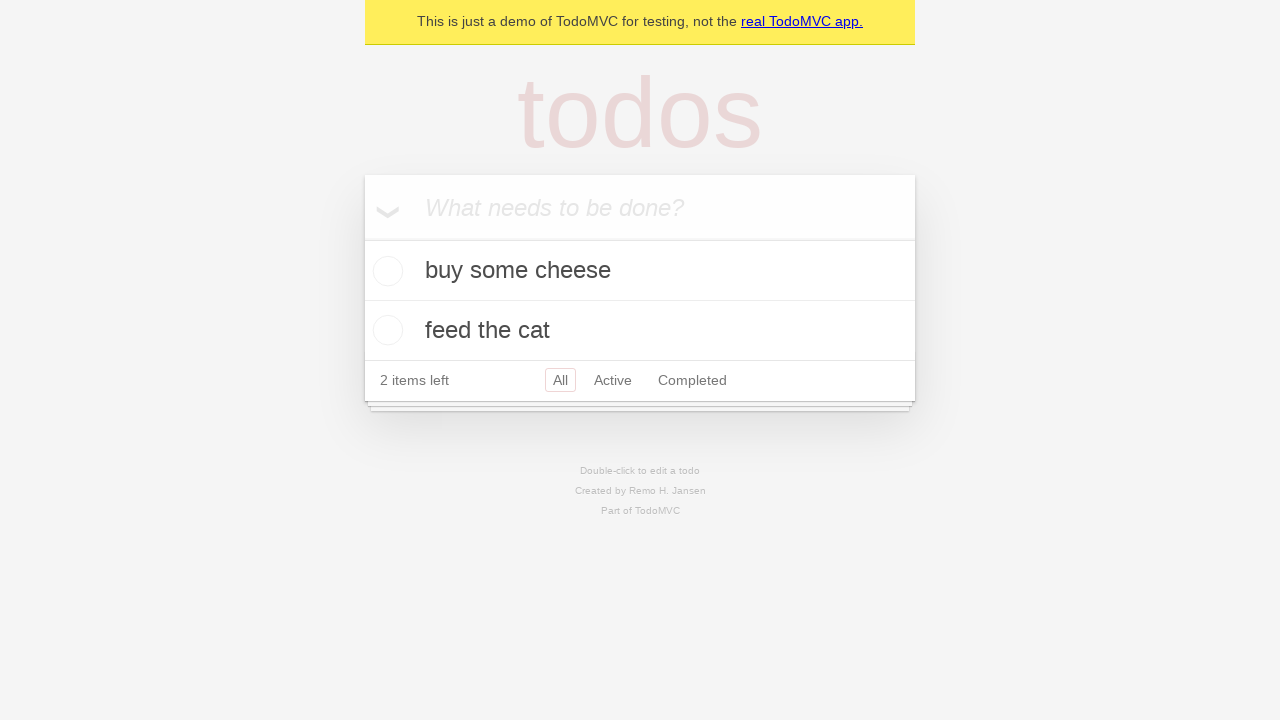

Second todo item appeared and counter should display 2 items
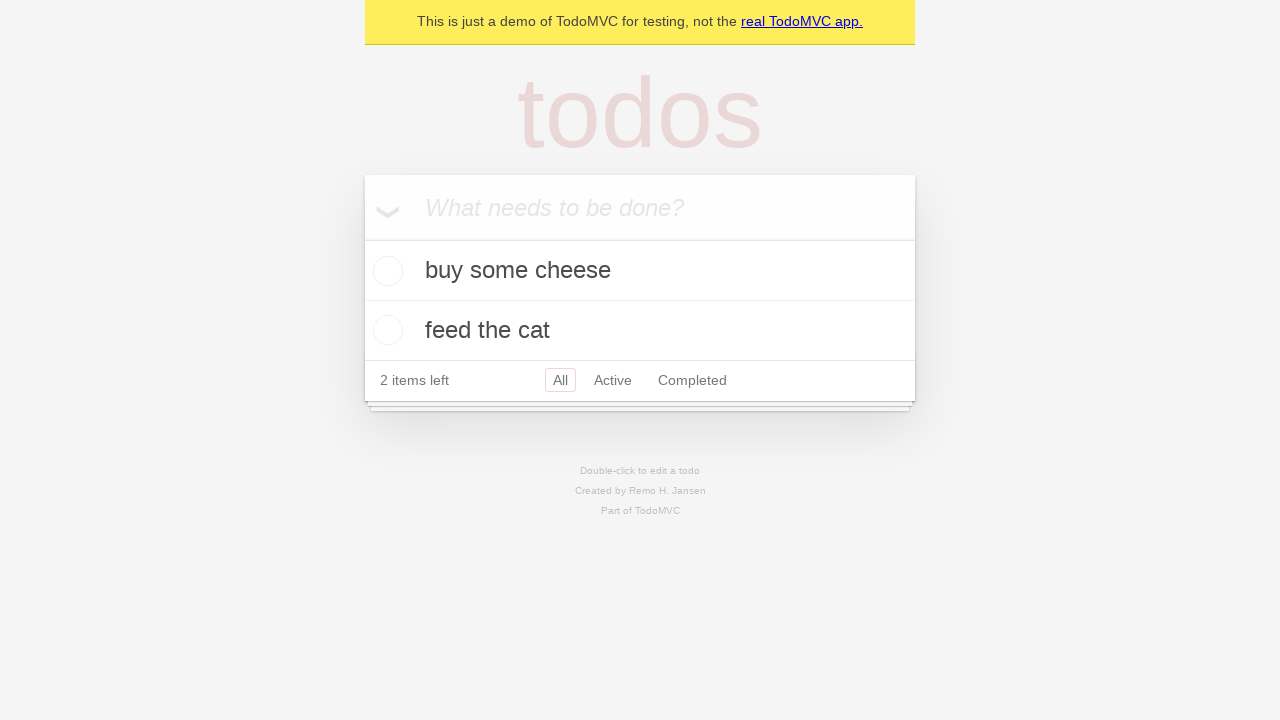

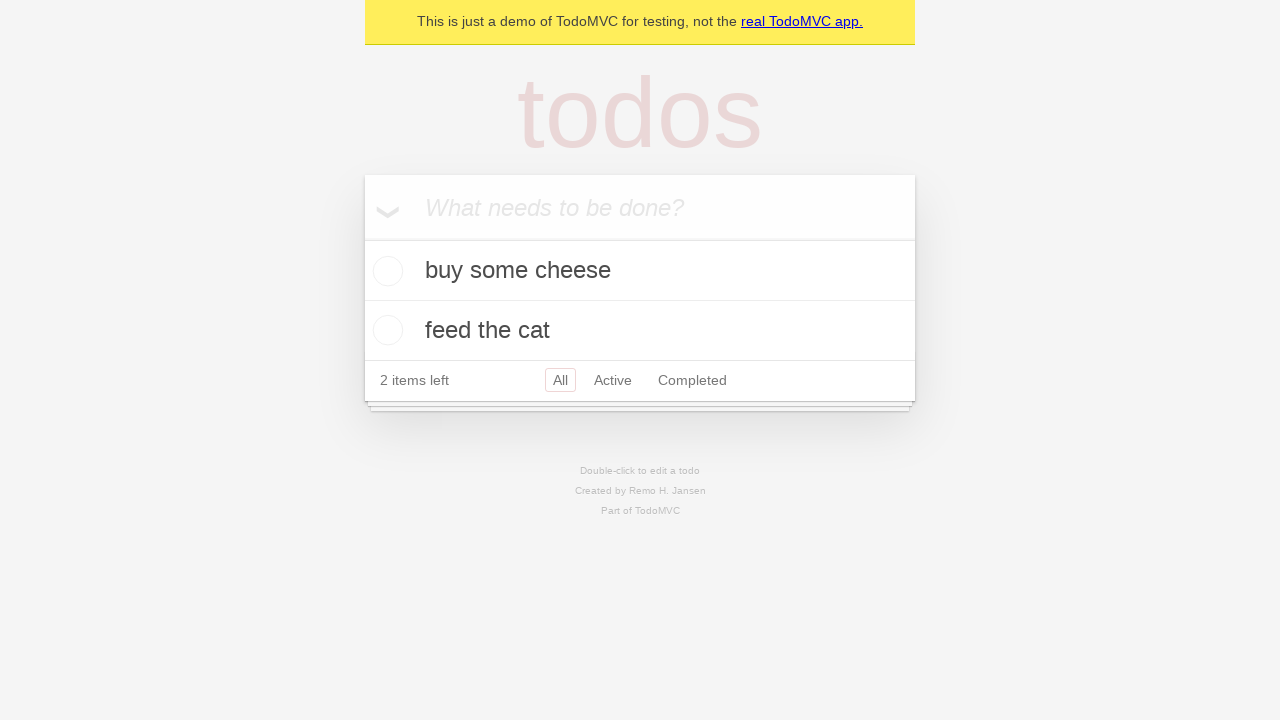